Tests the add/remove elements functionality by clicking the Add Element button, verifying the Delete button appears, then clicking Delete and verifying the page header is still visible

Starting URL: https://the-internet.herokuapp.com/add_remove_elements/

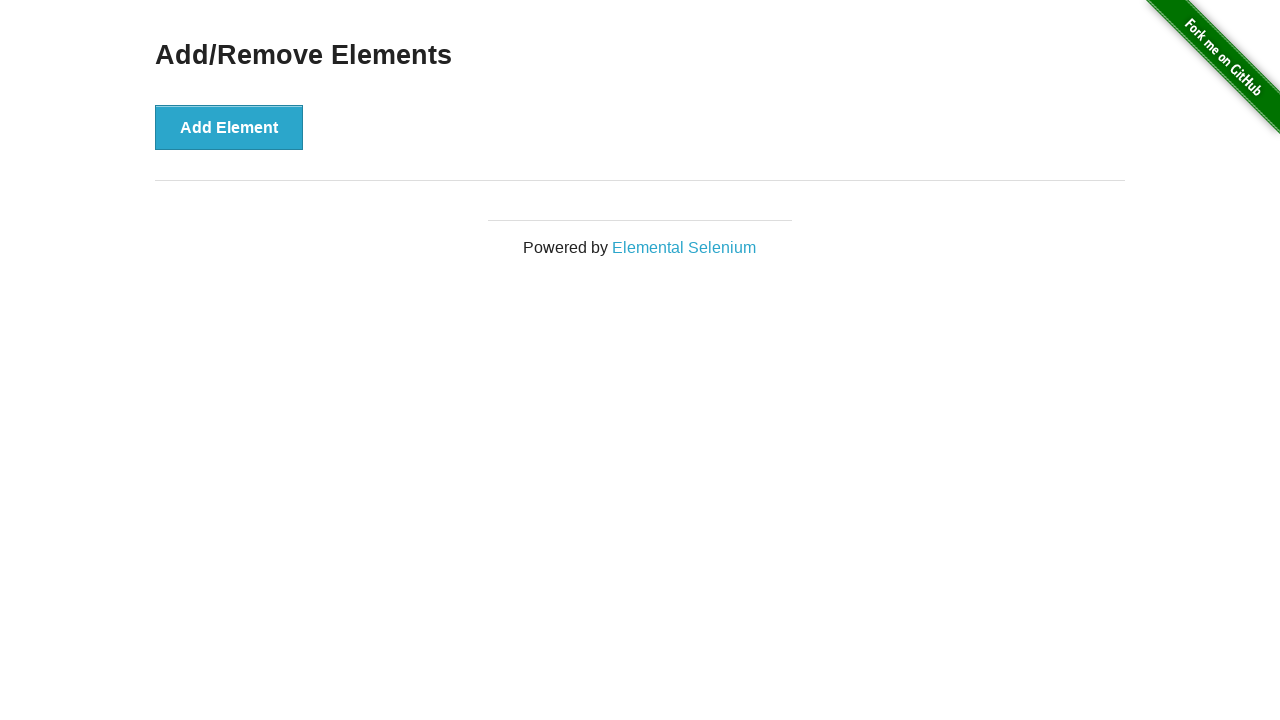

Clicked the Add Element button at (229, 127) on button[onclick='addElement()']
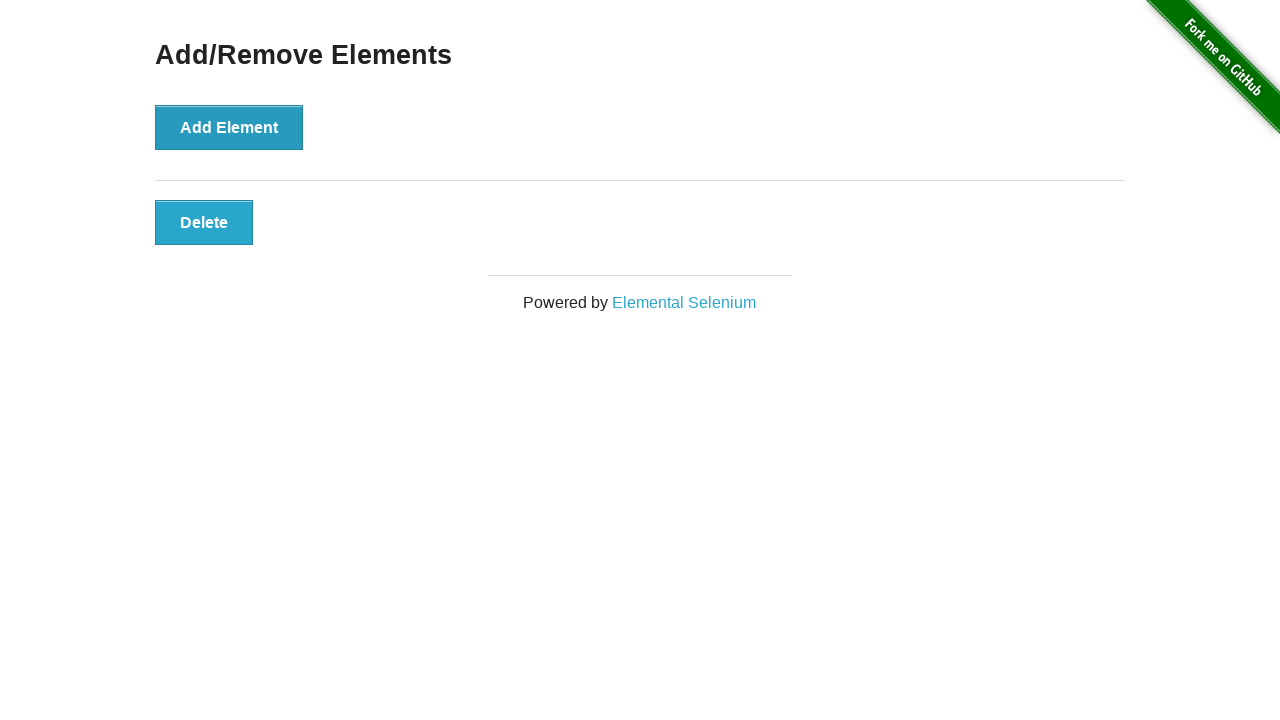

Delete button appeared on the page
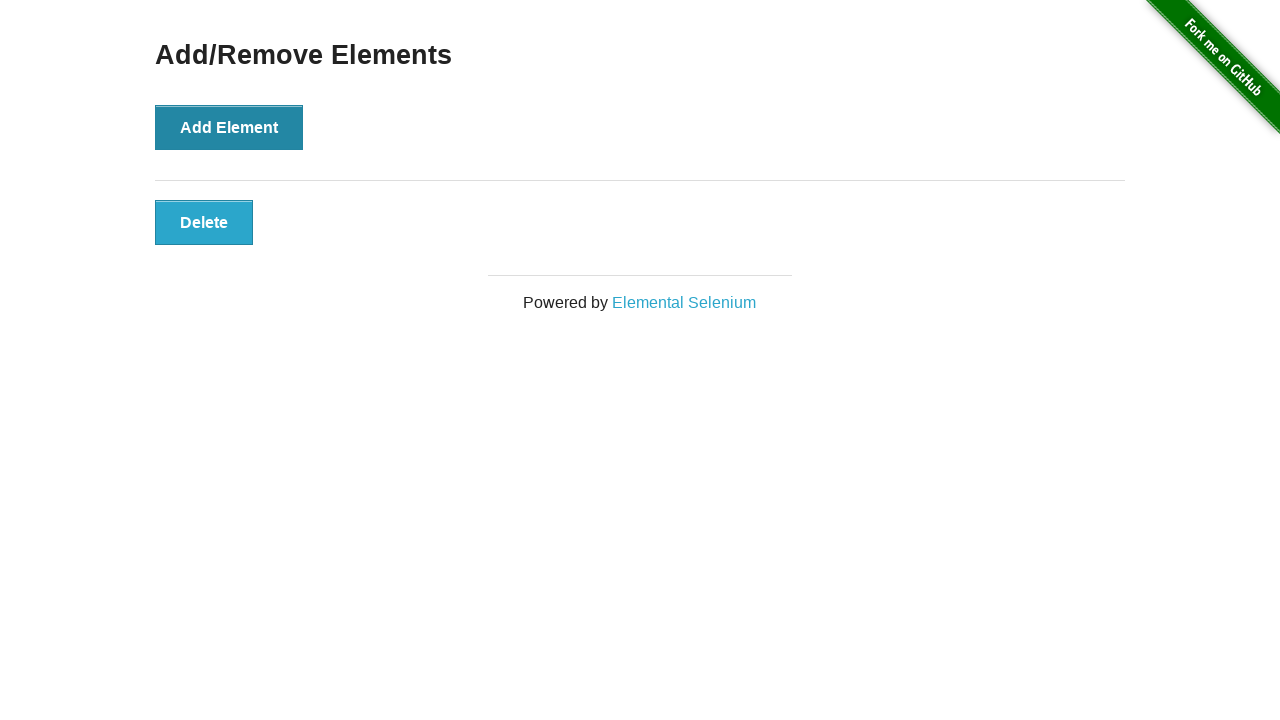

Verified Delete button is visible
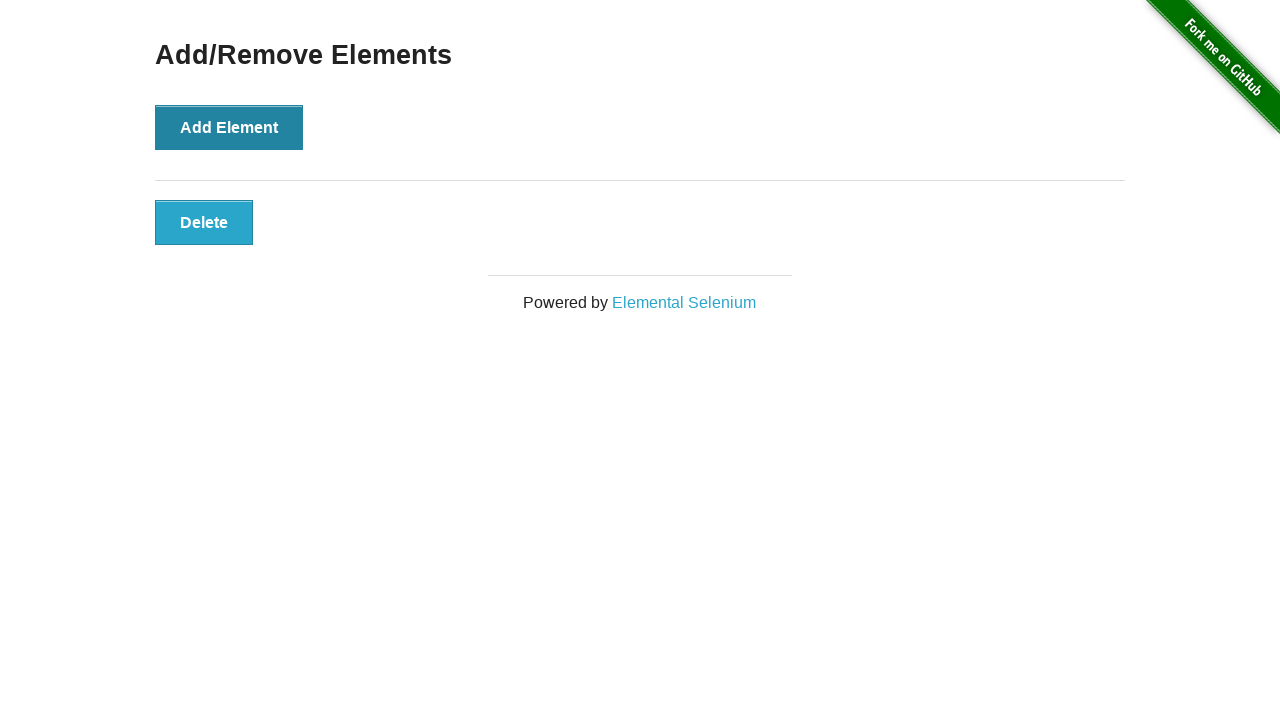

Clicked the Delete button at (204, 222) on button.added-manually
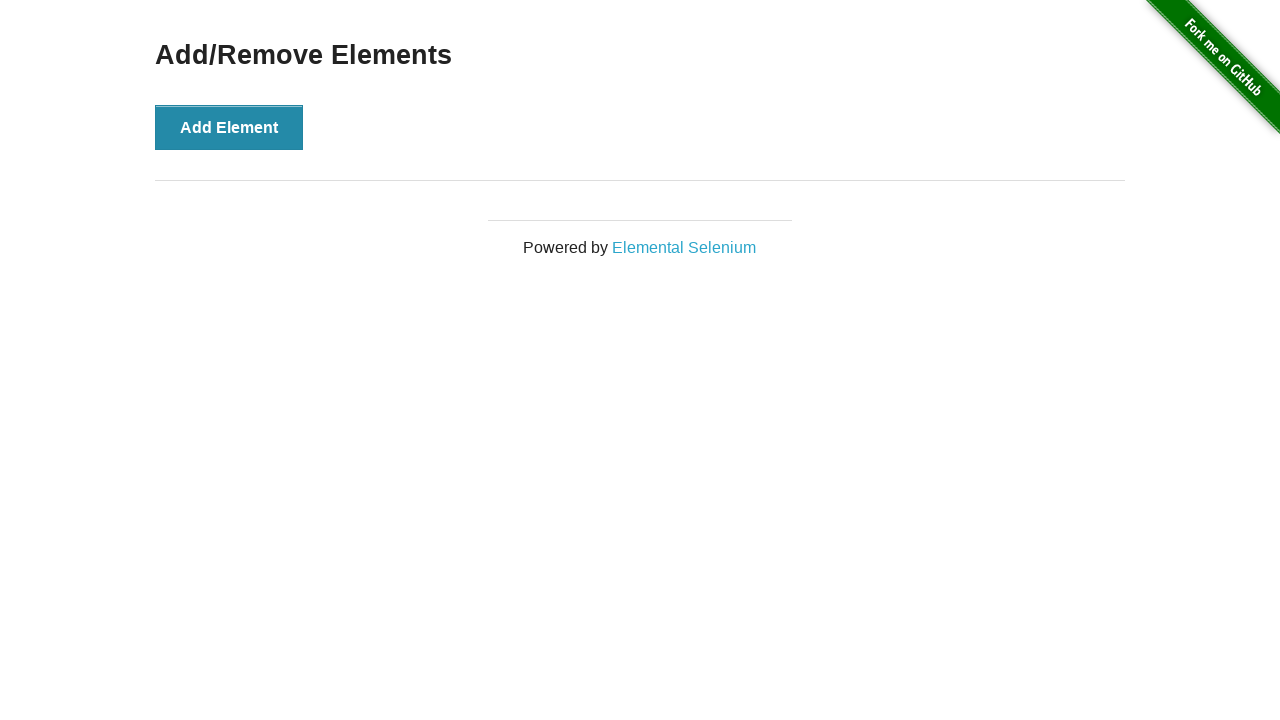

Verified Add/Remove Elements heading is still visible after deletion
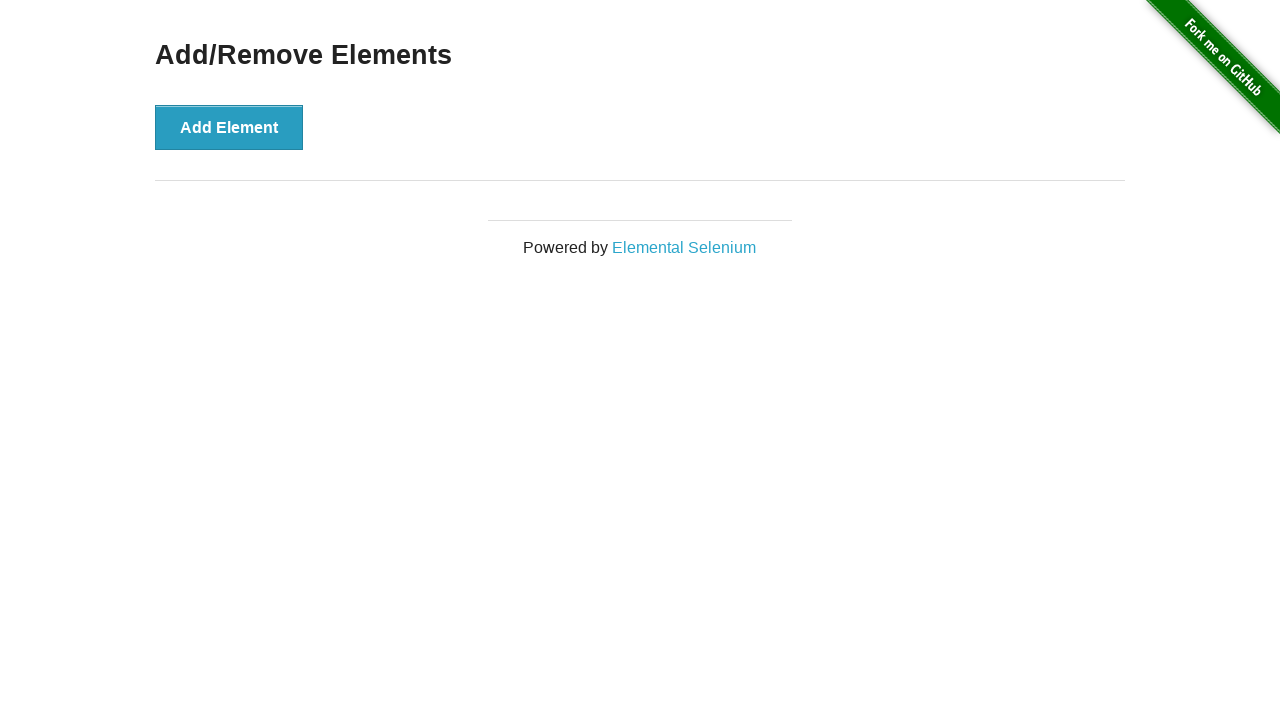

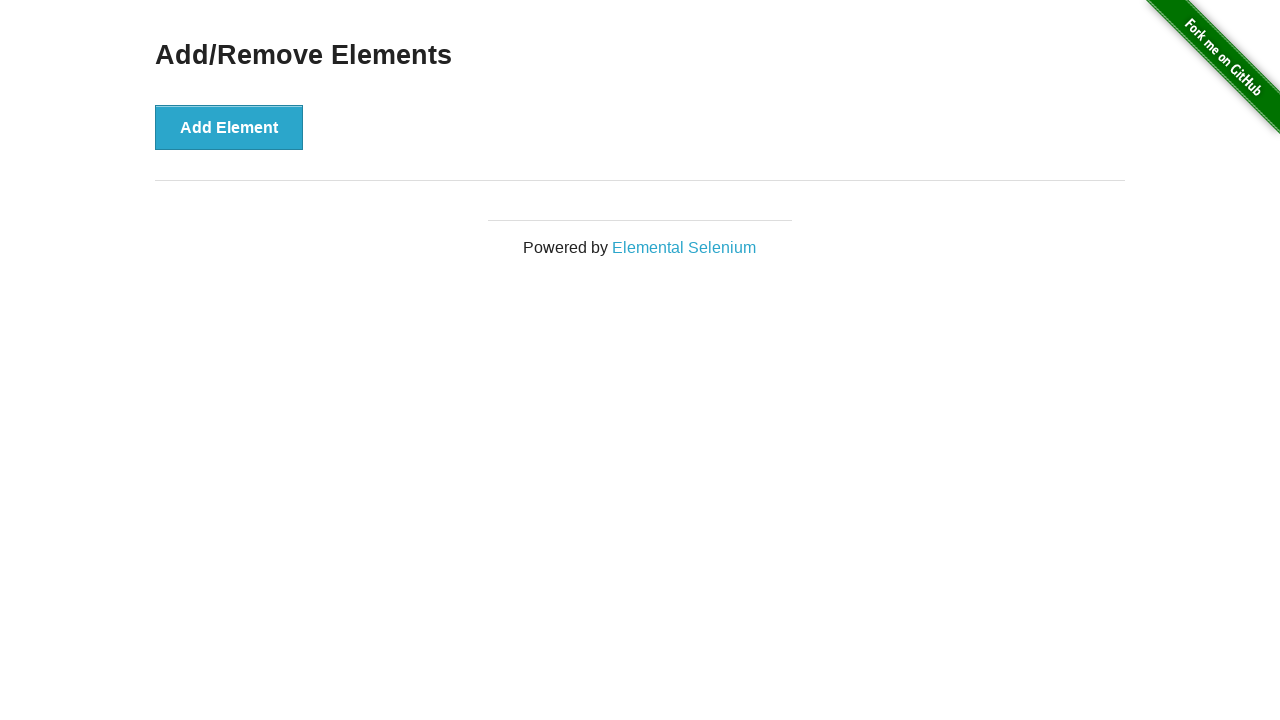